Navigates to the 99 bottles of beer website and clicks on the "Submit new Language" link to verify it leads to the submission page

Starting URL: https://www.99-bottles-of-beer.net/

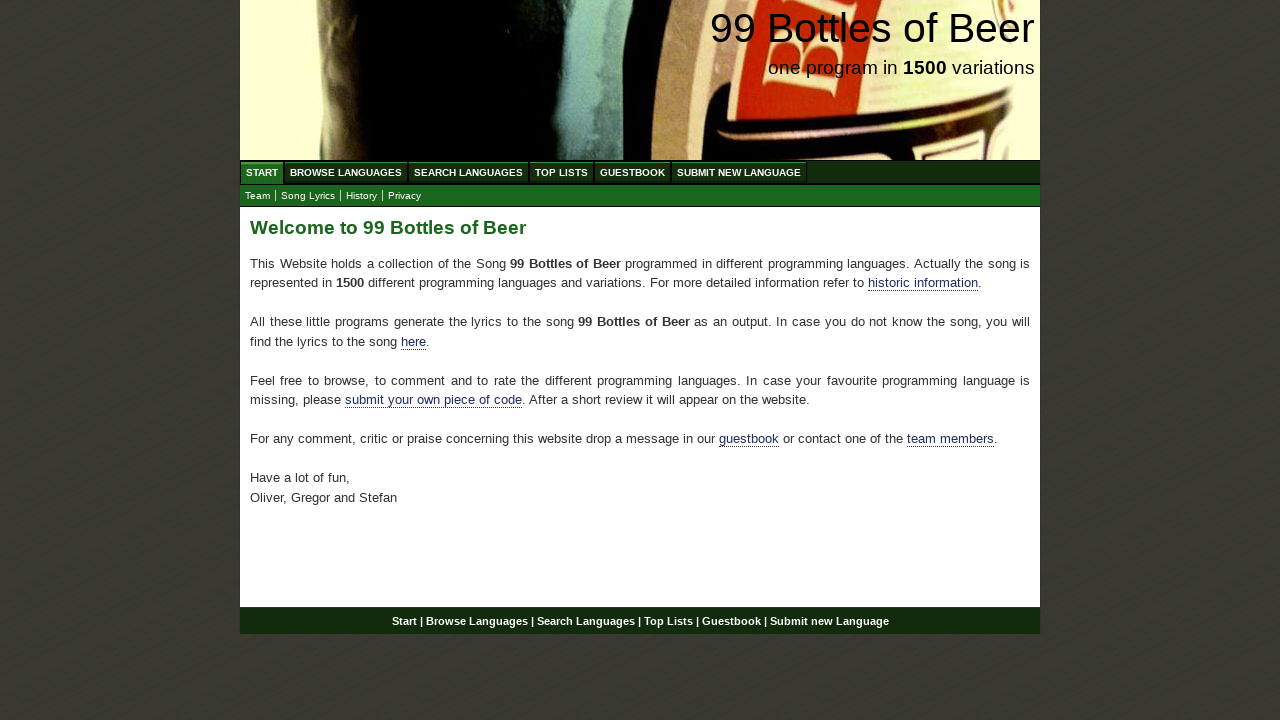

Navigated to 99 bottles of beer website
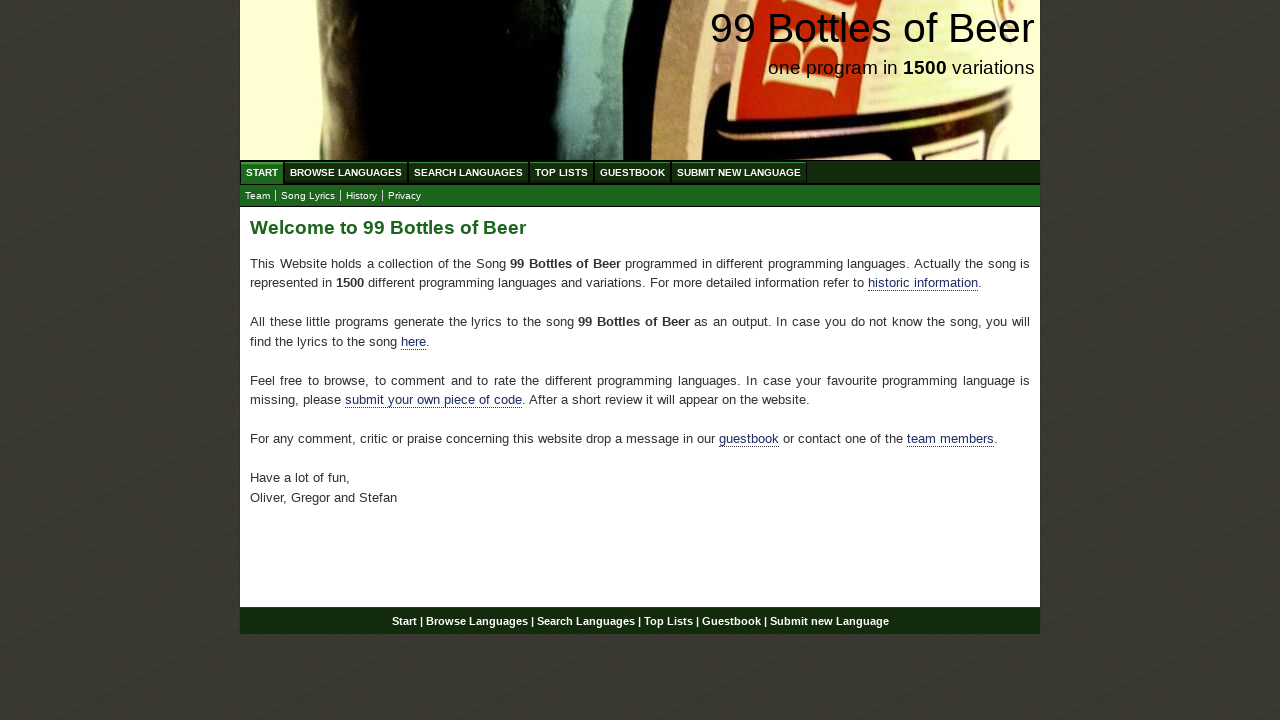

Clicked on 'Submit new Language' link at (739, 172) on text=Submit new Language
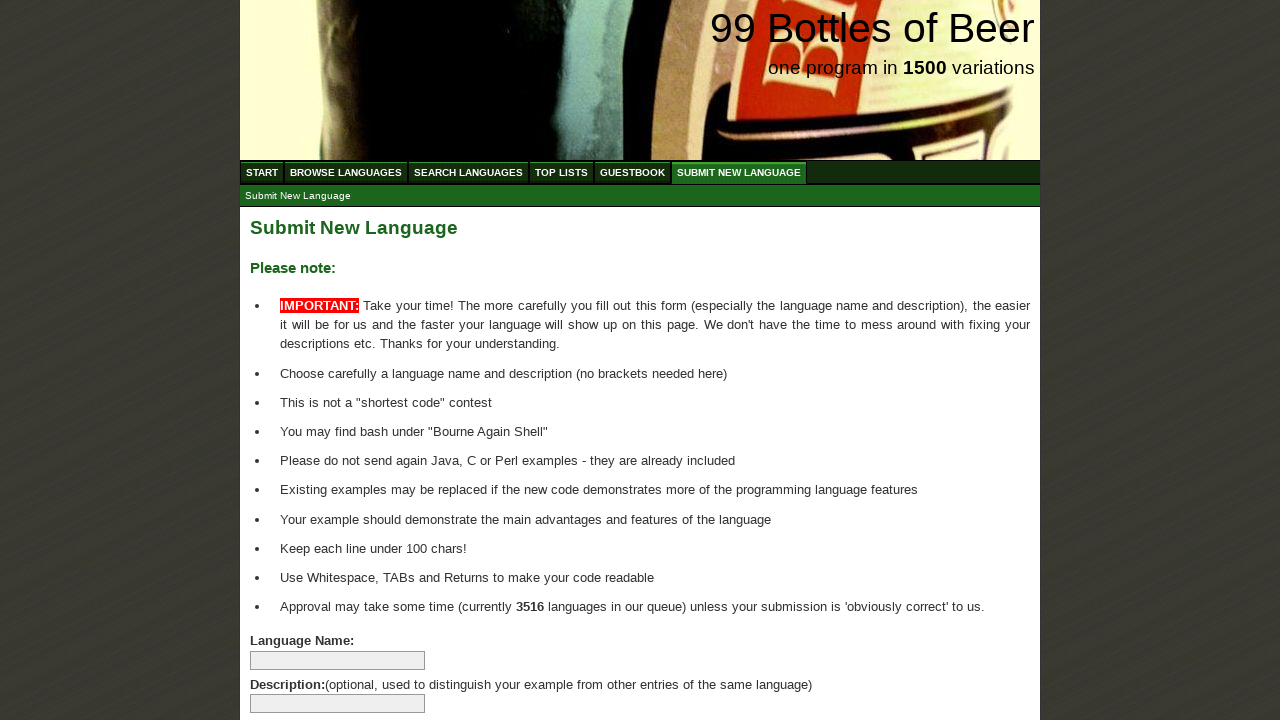

Verified submission page loaded with 'Submit New Language' heading present
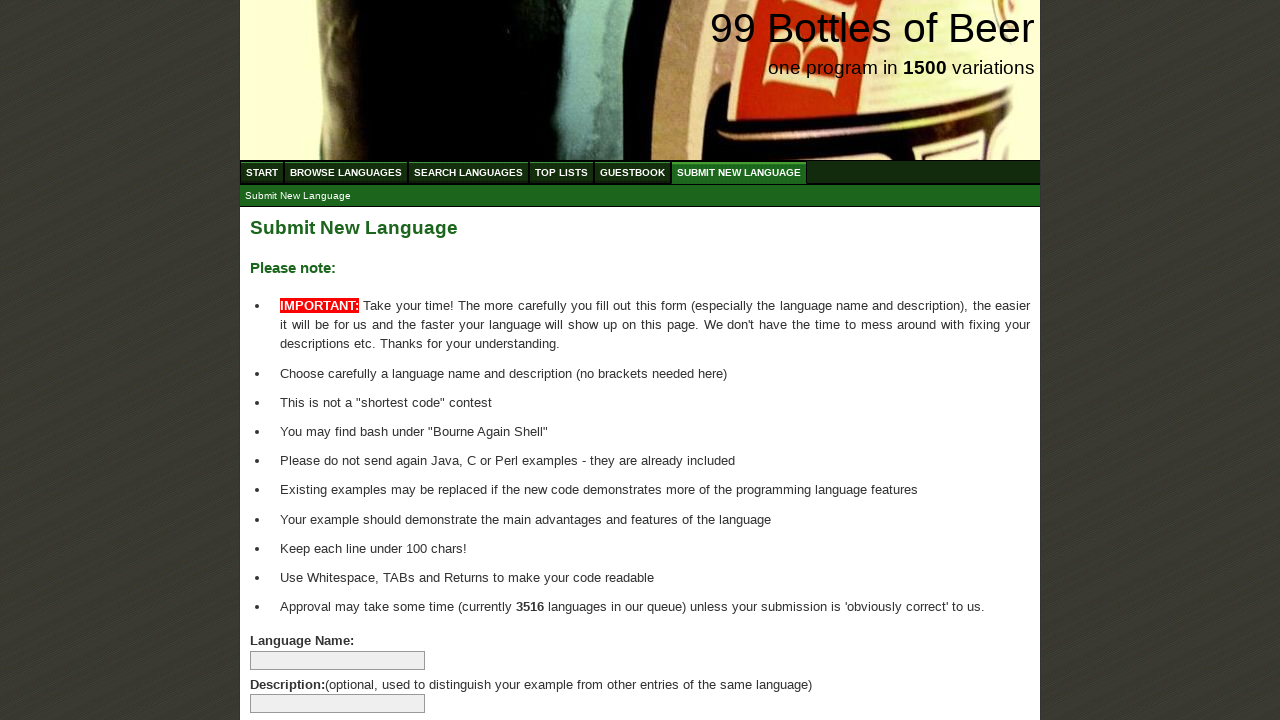

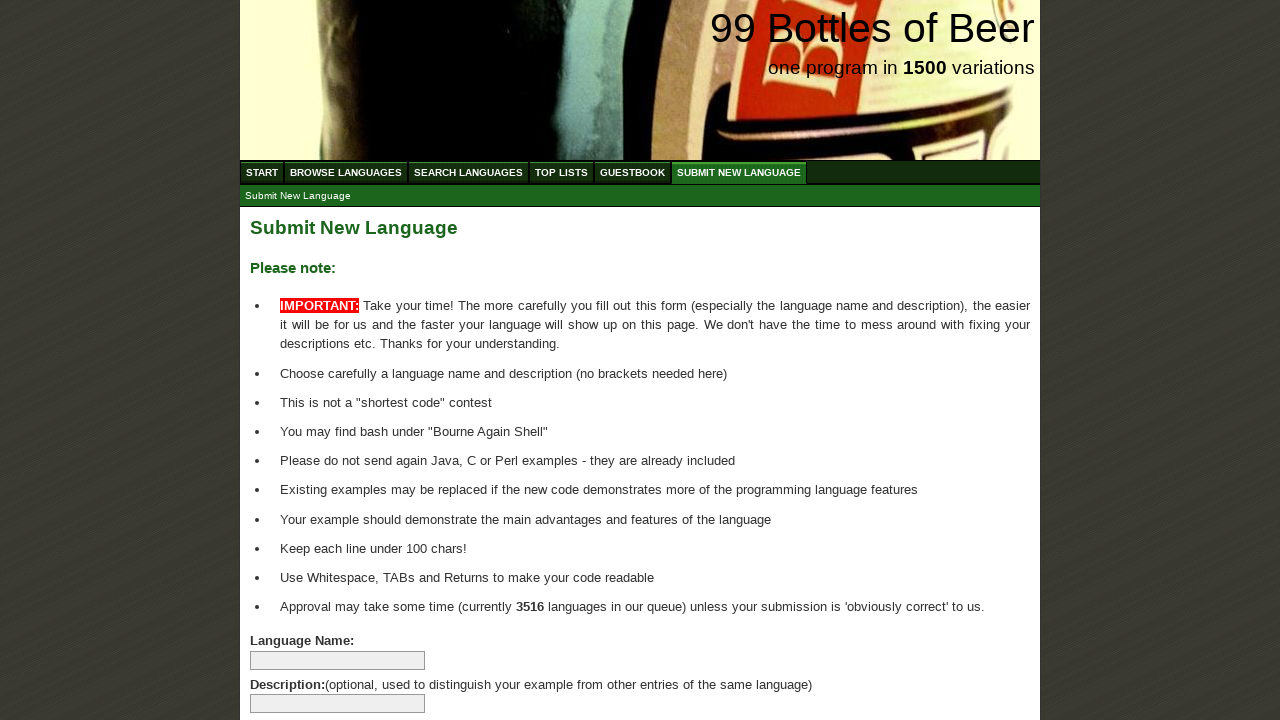